Verifies that the Cart navigation button displays the correct text

Starting URL: https://www.demoblaze.com/index.html

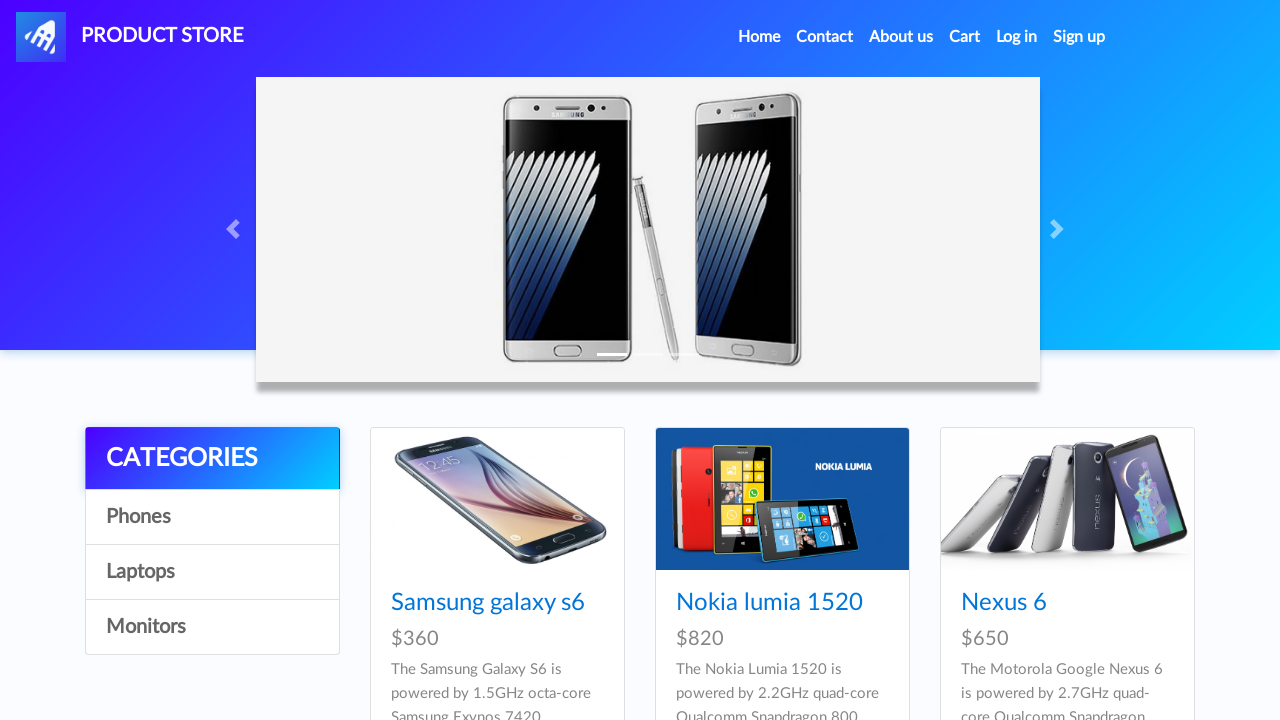

Waited for Cart navigation button to load in navbar
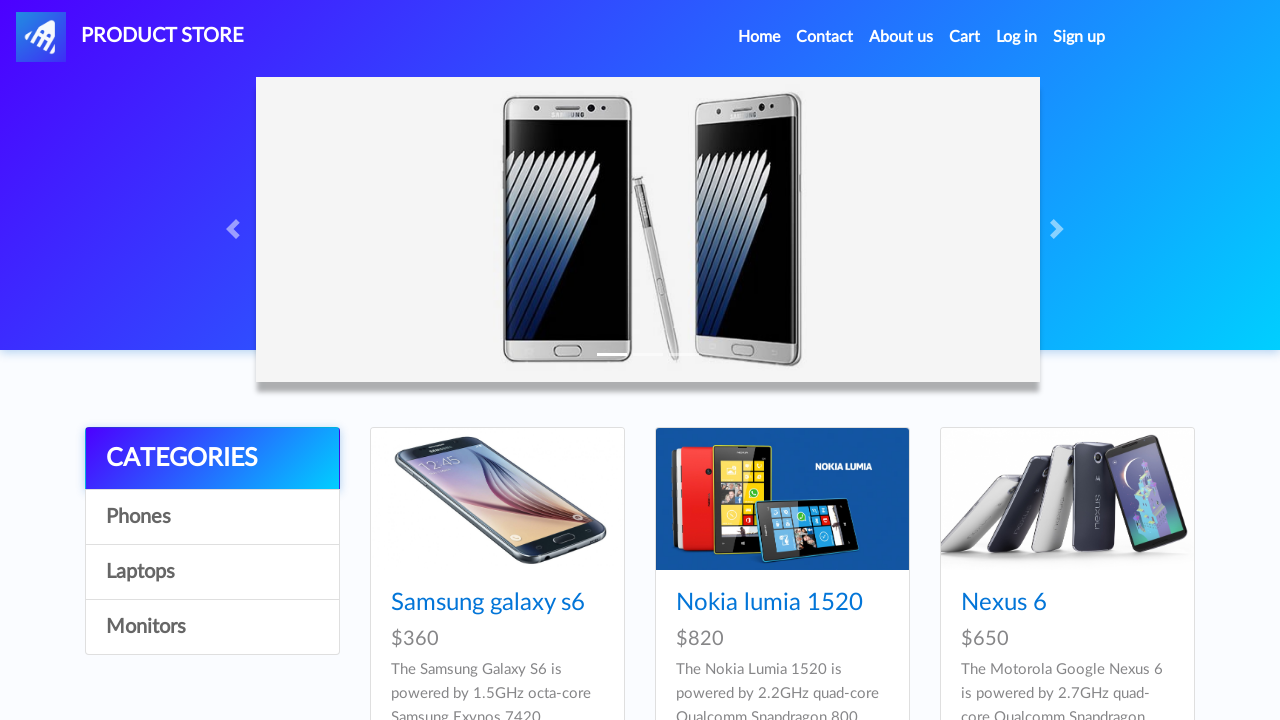

Retrieved text content from Cart button
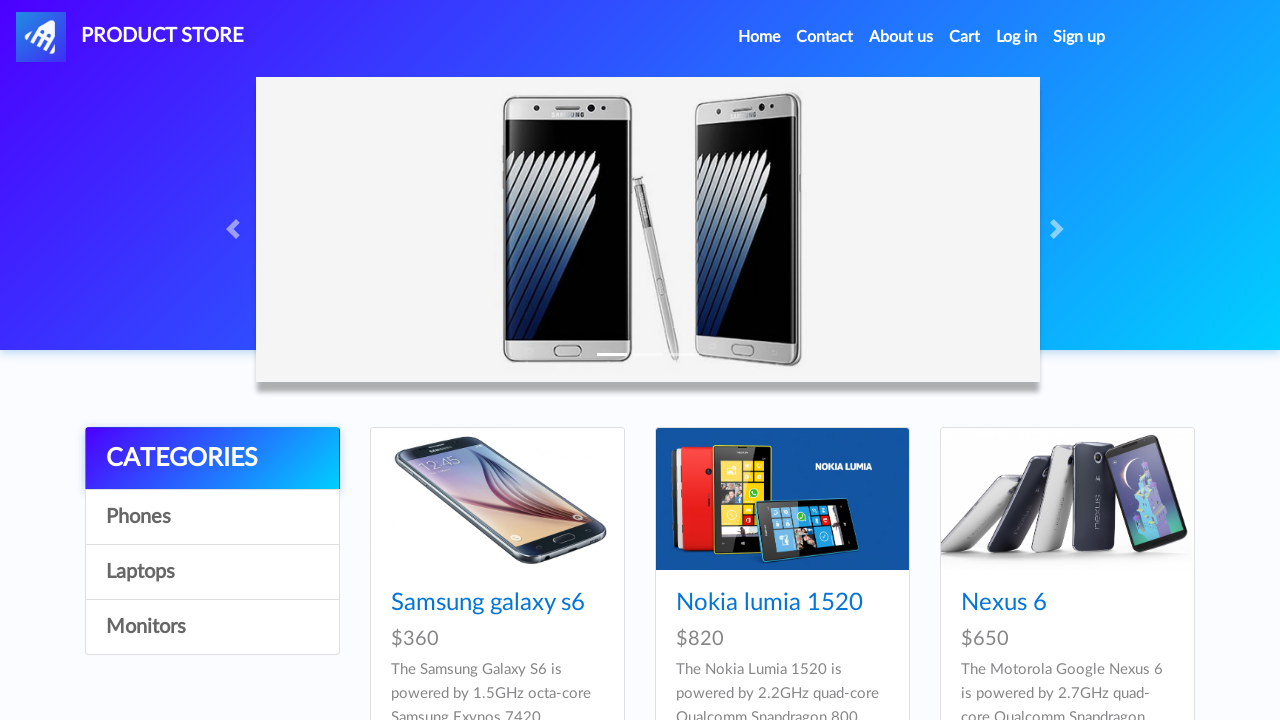

Verified Cart button displays correct text: 'Cart'
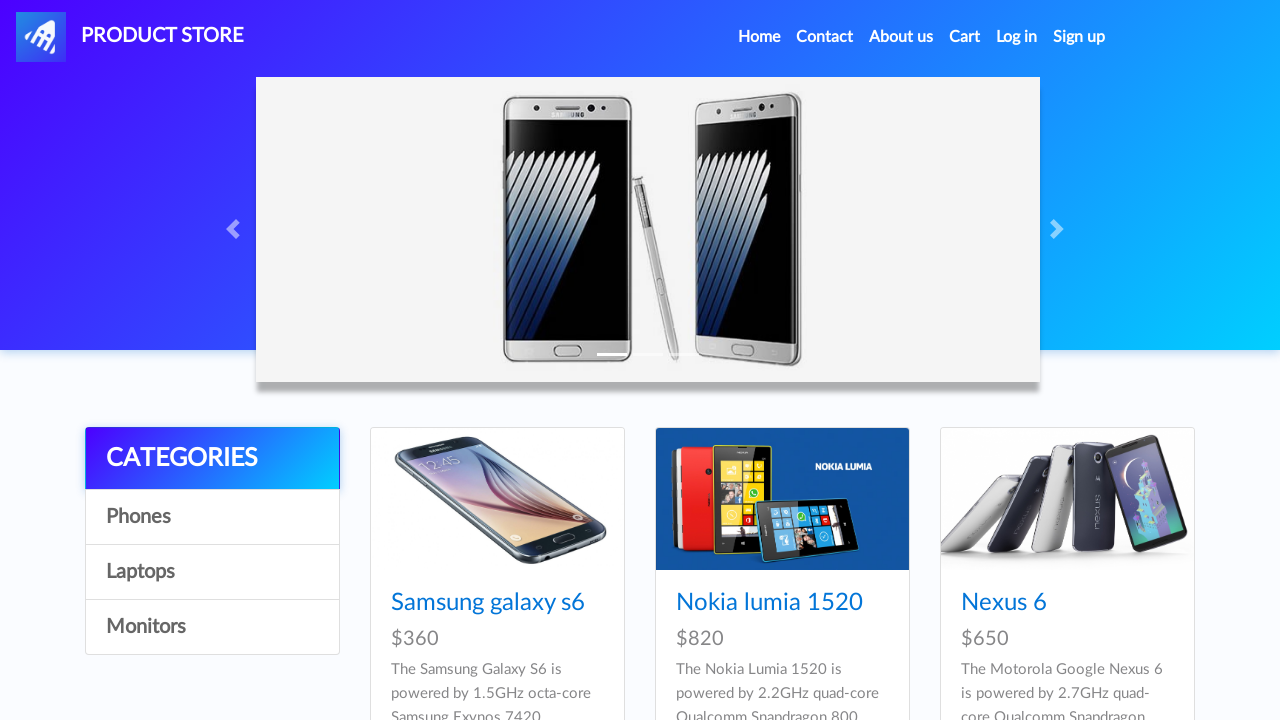

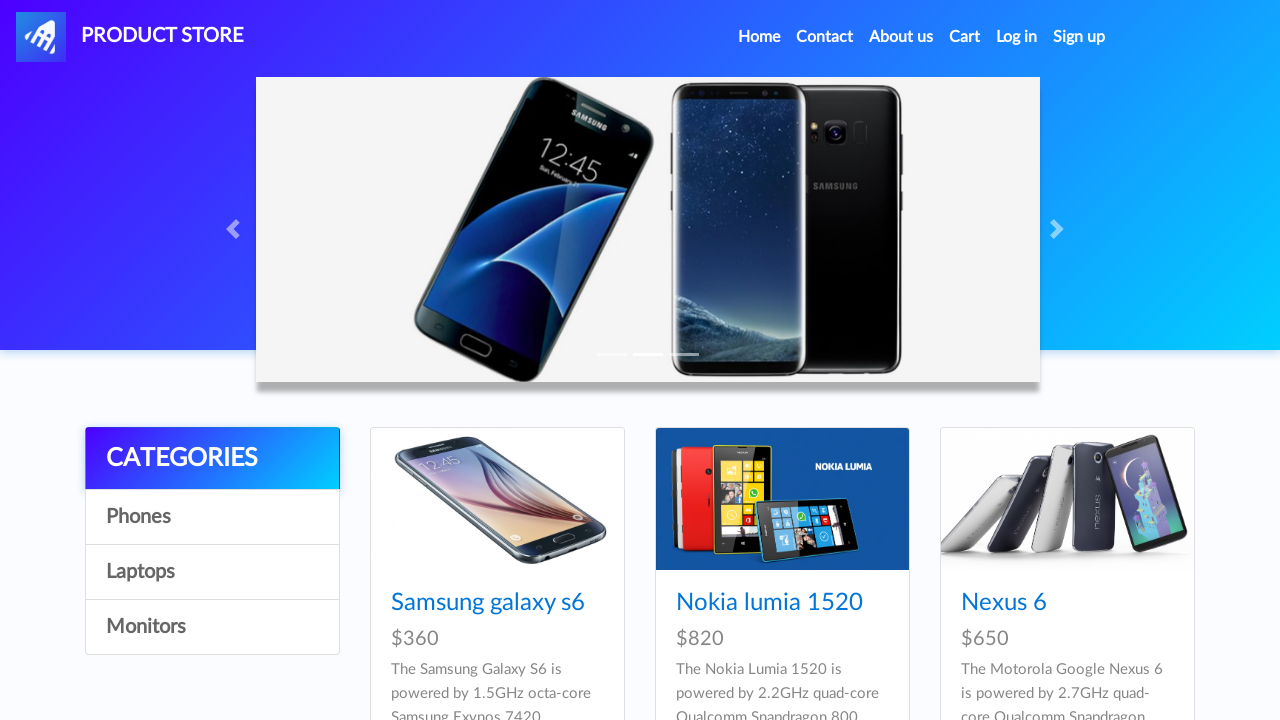